Tests accordion functionality by clicking on accordion items to expand and collapse them

Starting URL: https://www.automationtesting.co.uk/accordion.html

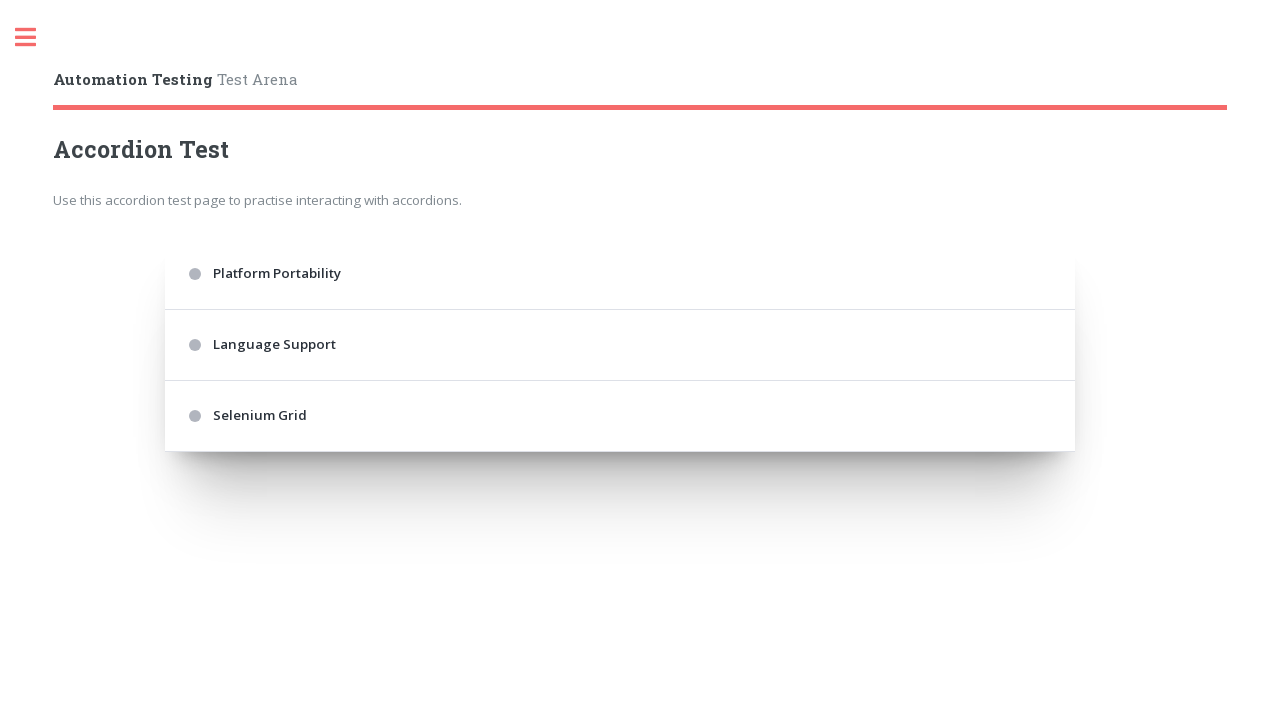

Navigated to accordion test page
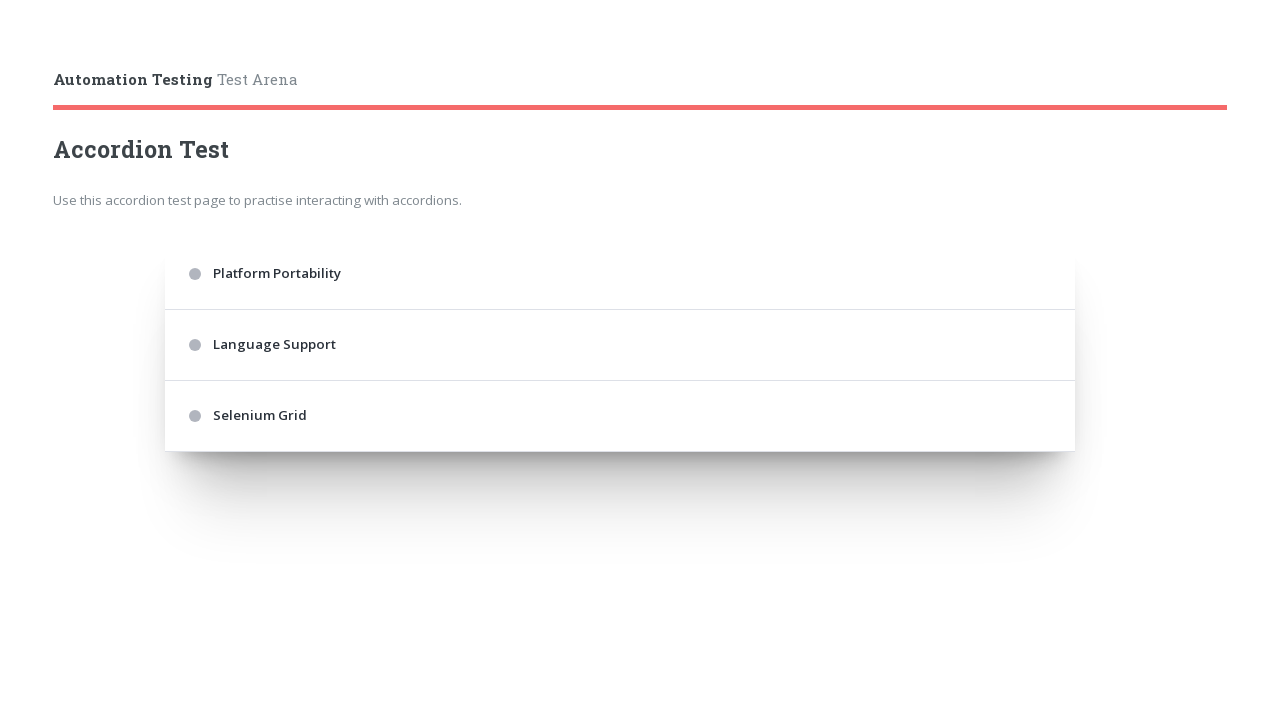

Clicked accordion item 1 to expand at (620, 274) on .accordion > div:nth-of-type(1)
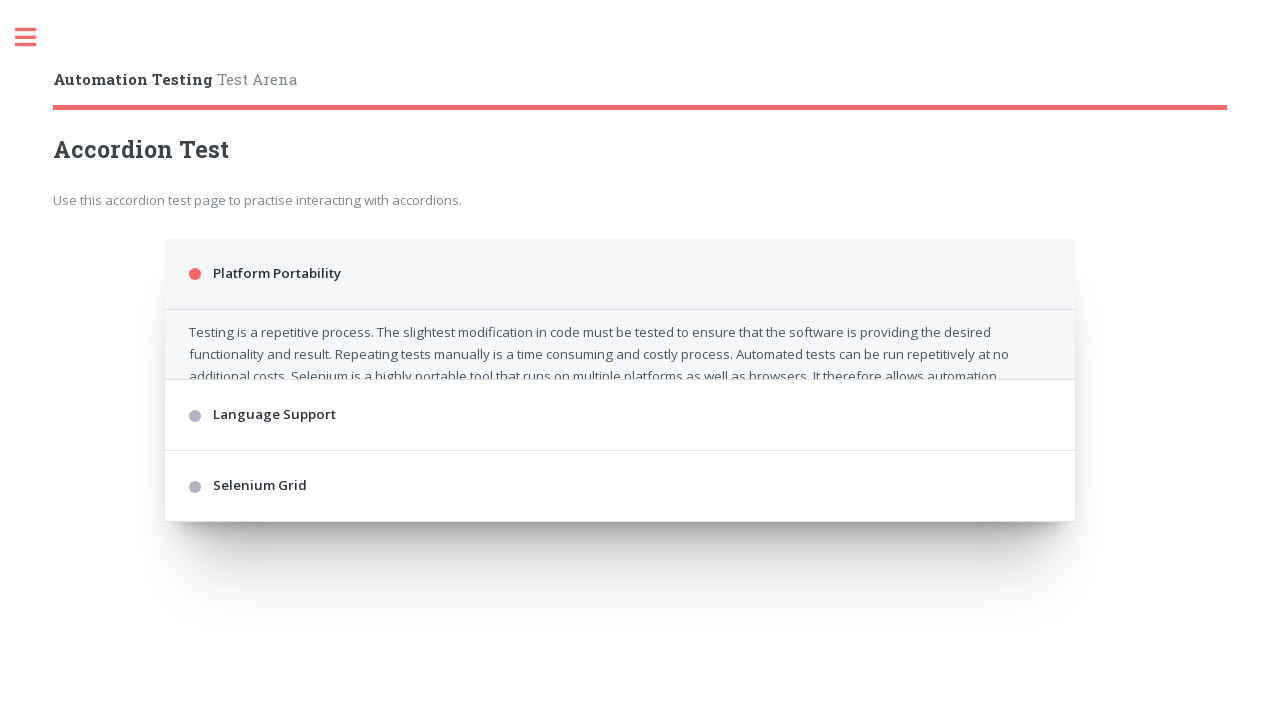

Clicked accordion item 1 to collapse at (620, 274) on .accordion > div:nth-of-type(1)
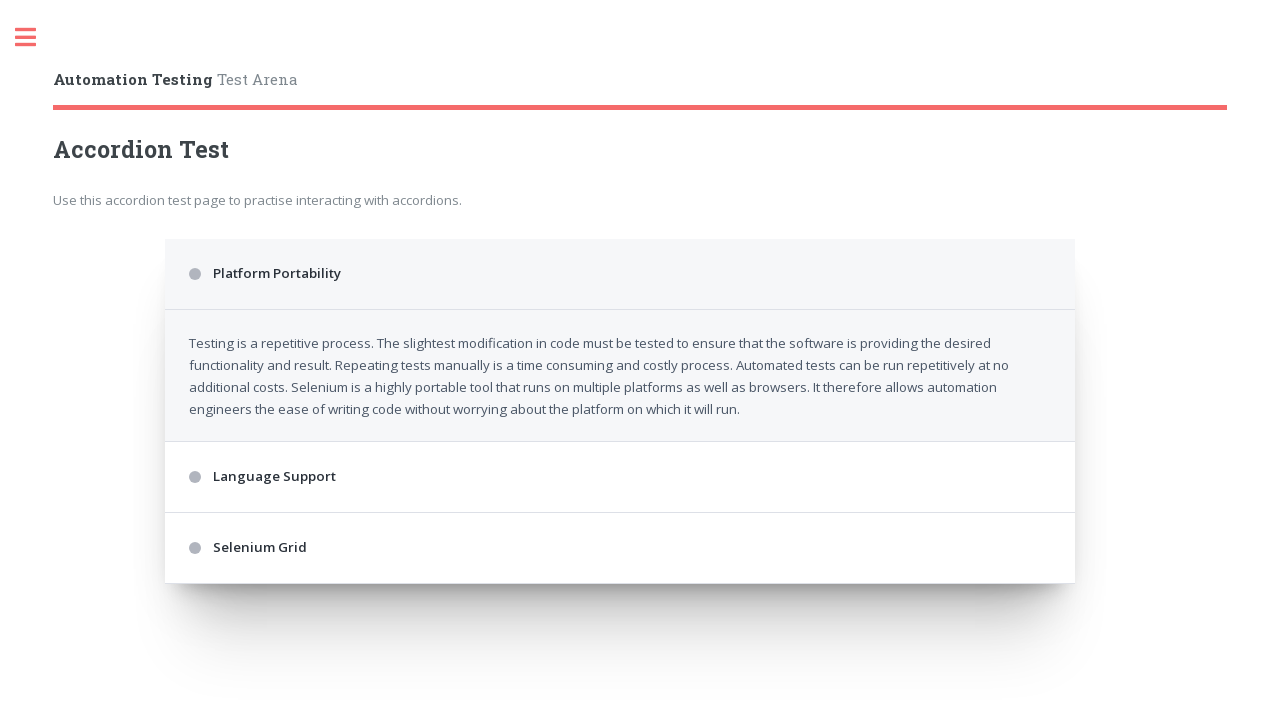

Clicked accordion item 3 to expand at (620, 345) on .accordion > div:nth-of-type(3)
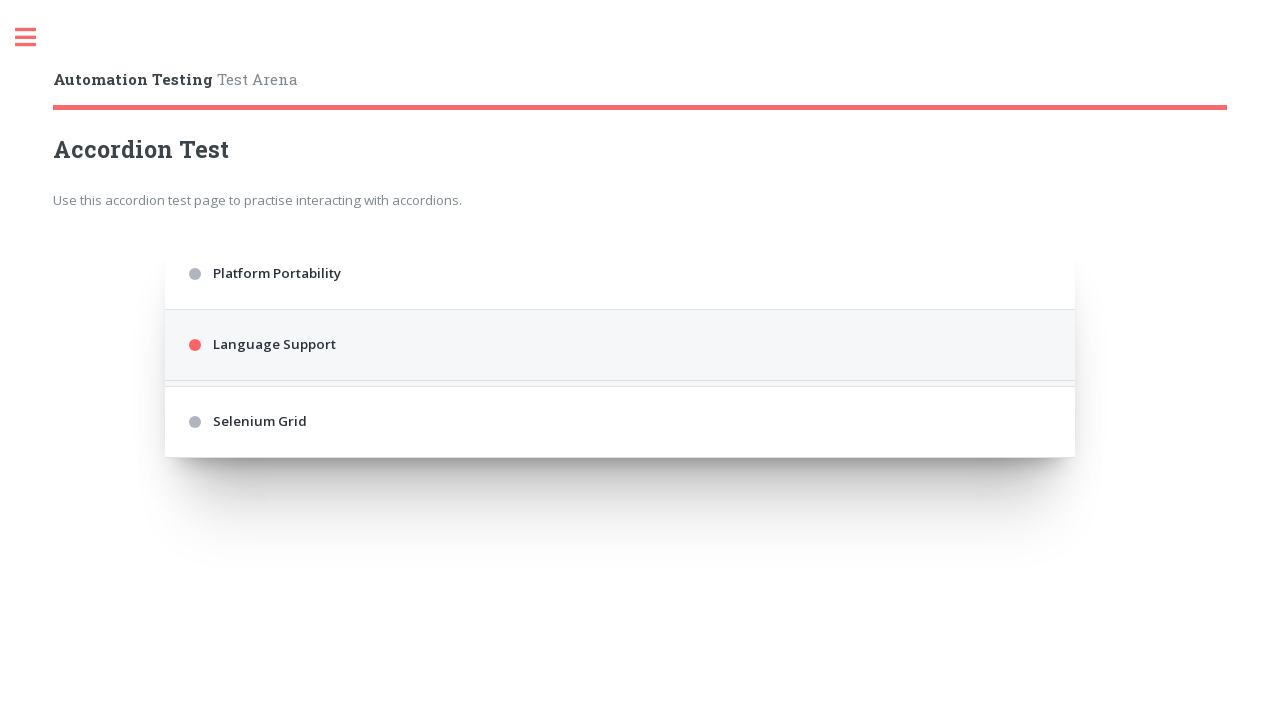

Clicked accordion item 3 to collapse at (620, 345) on .accordion > div:nth-of-type(3)
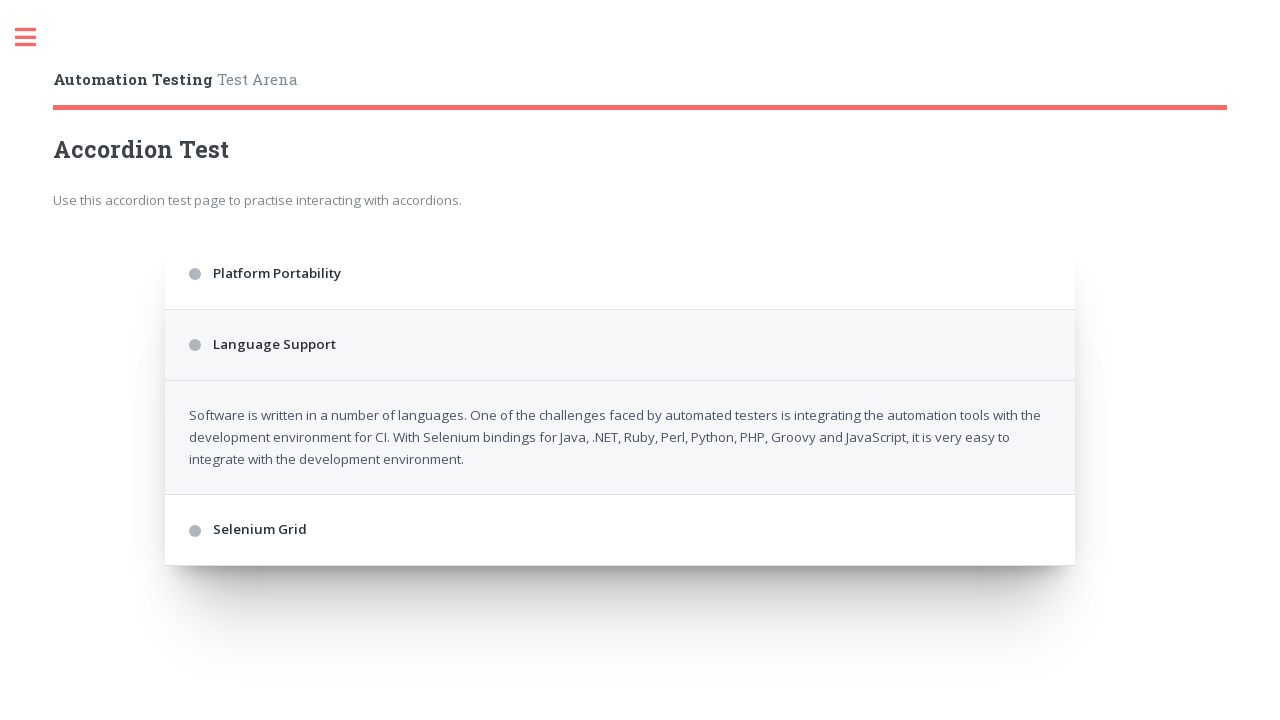

Clicked accordion item 5 to expand at (620, 416) on .accordion > div:nth-of-type(5)
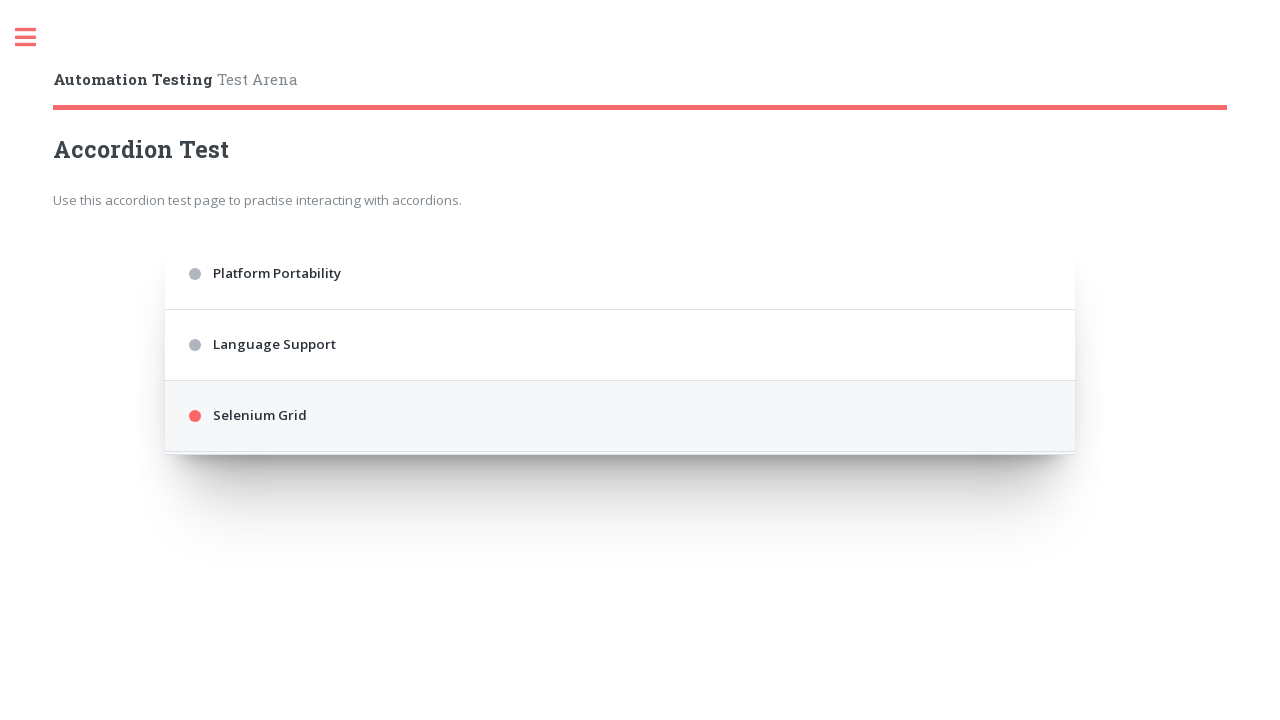

Clicked accordion item 5 to collapse at (620, 416) on .accordion > div:nth-of-type(5)
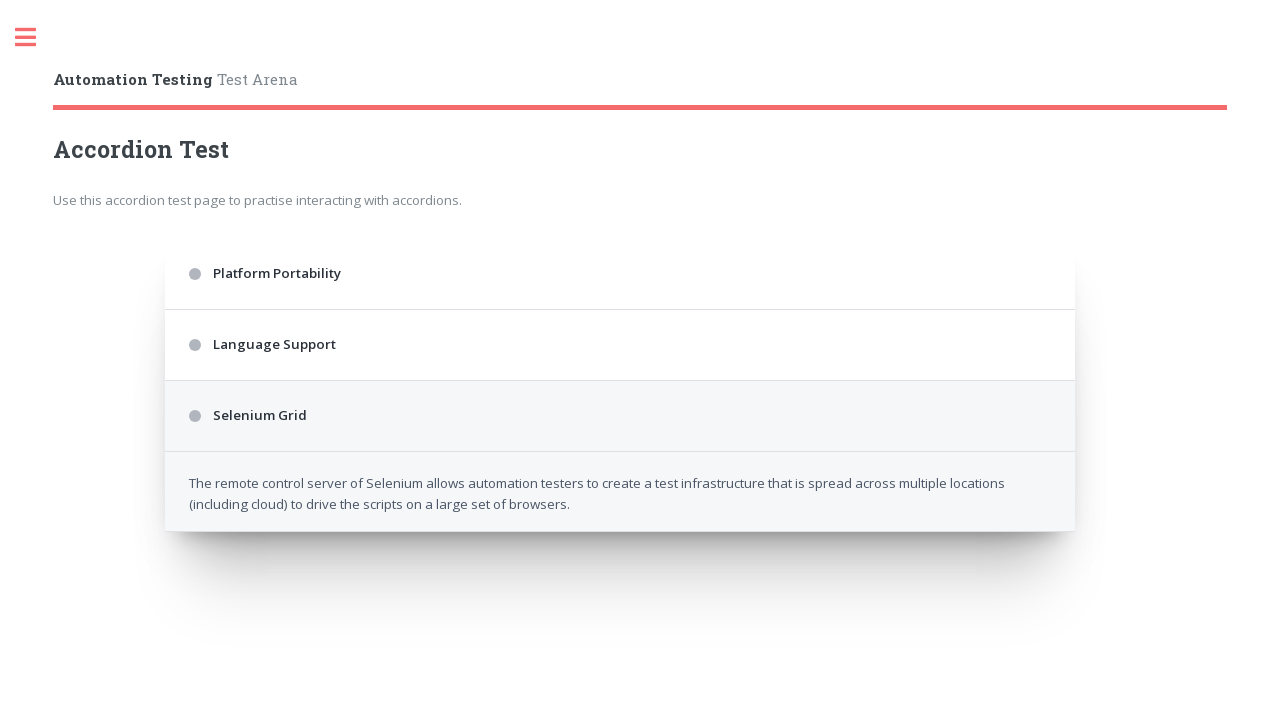

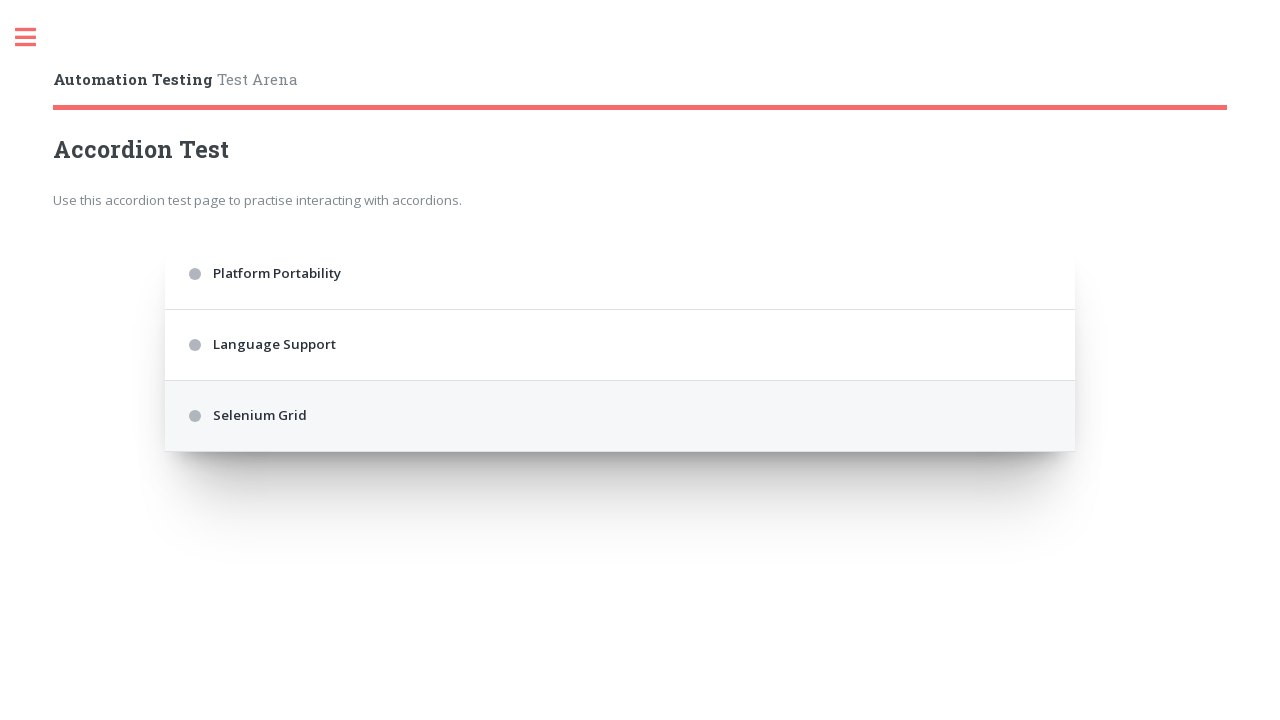